Tests a demo page by typing text into an input field, clicking a button, and verifying elements and text are present

Starting URL: https://seleniumbase.io/demo_page

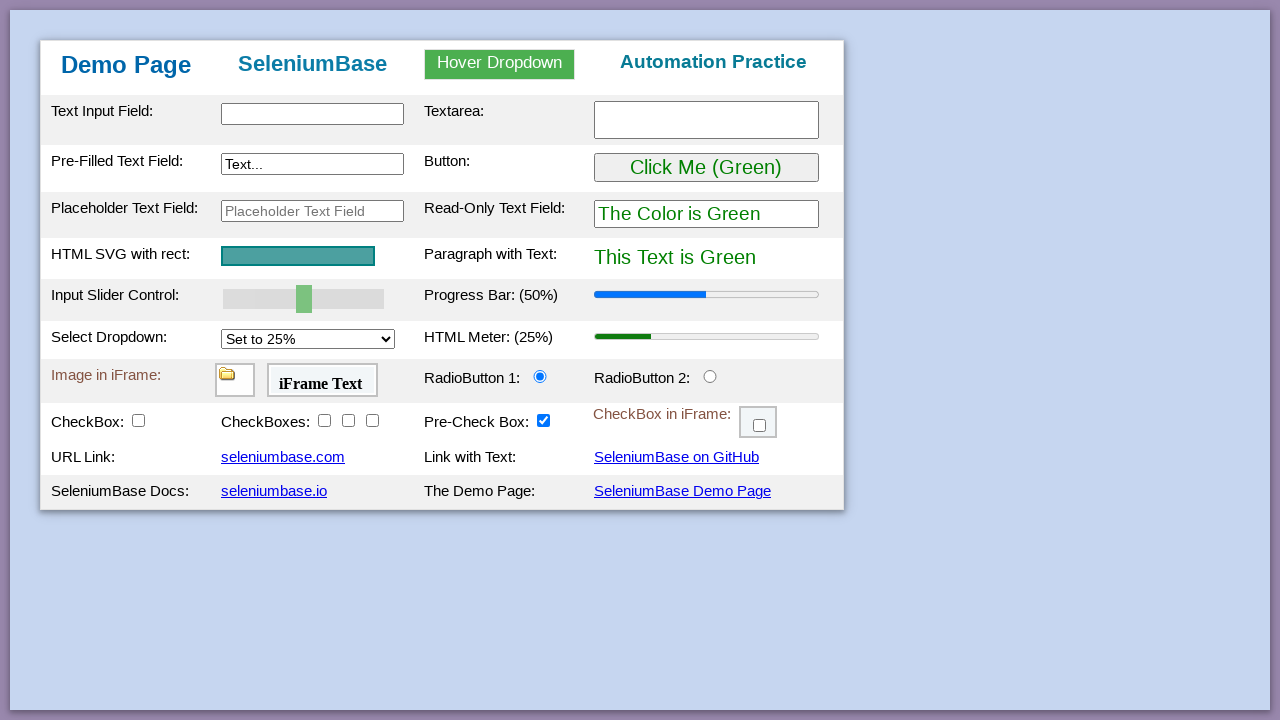

Filled text input field with 'This is Automated' on #myTextInput
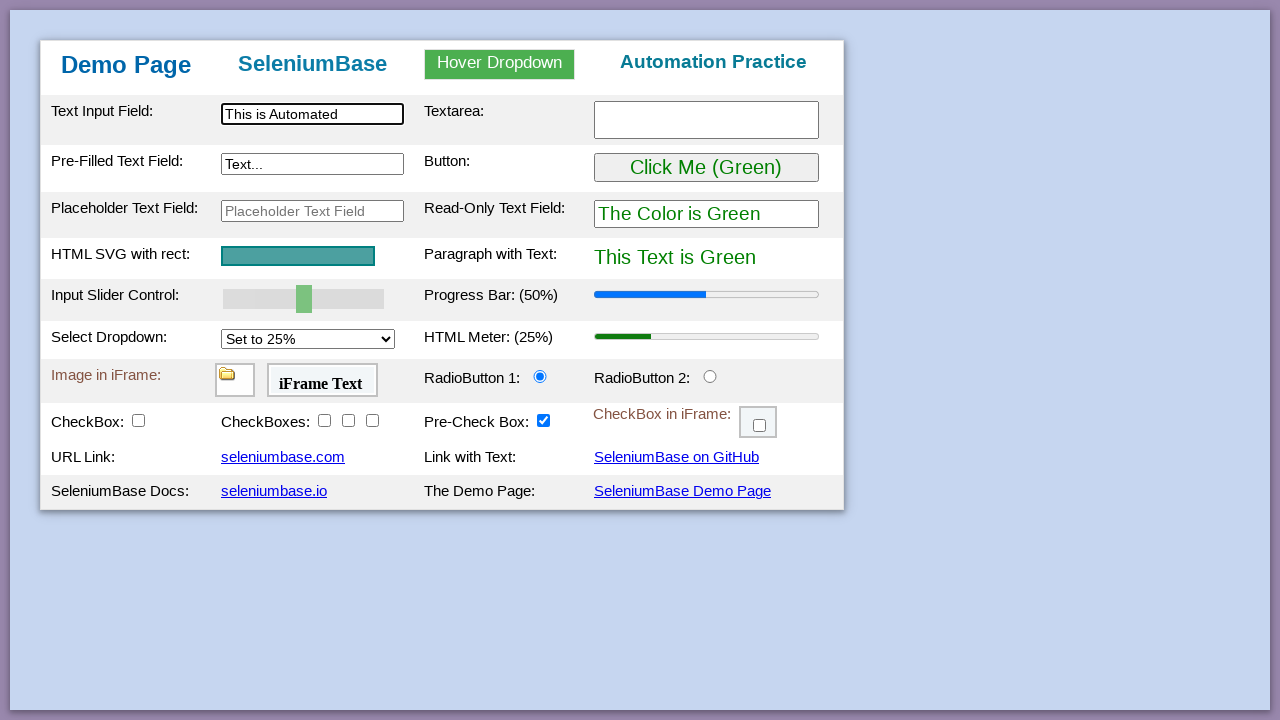

Clicked the button to submit input at (706, 168) on #myButton
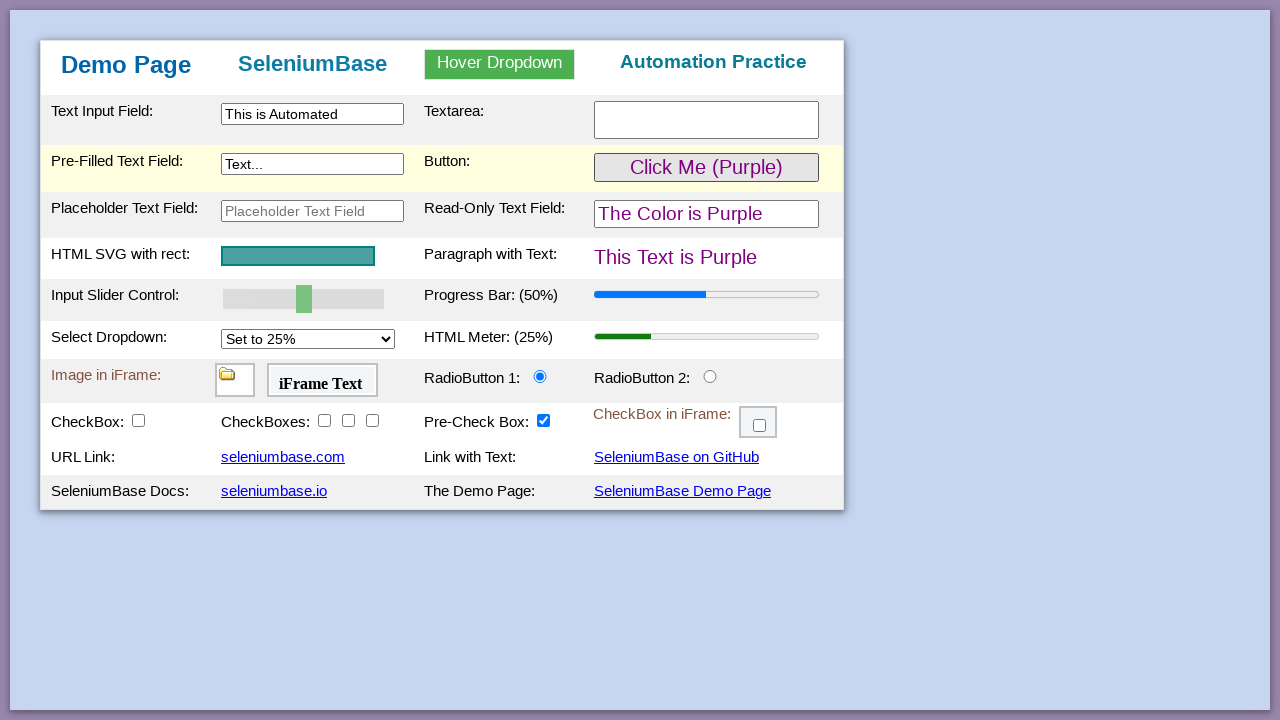

Table body element loaded
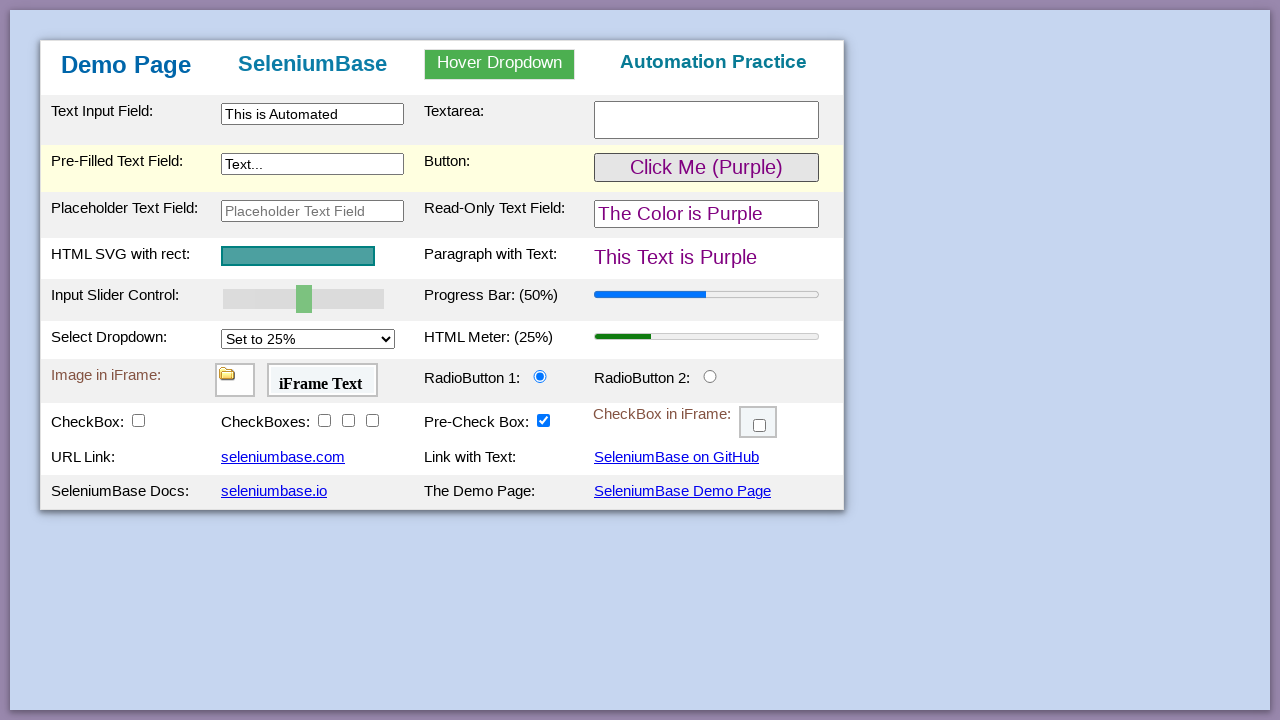

Verified 'Automation Practice' text is present in h3 element
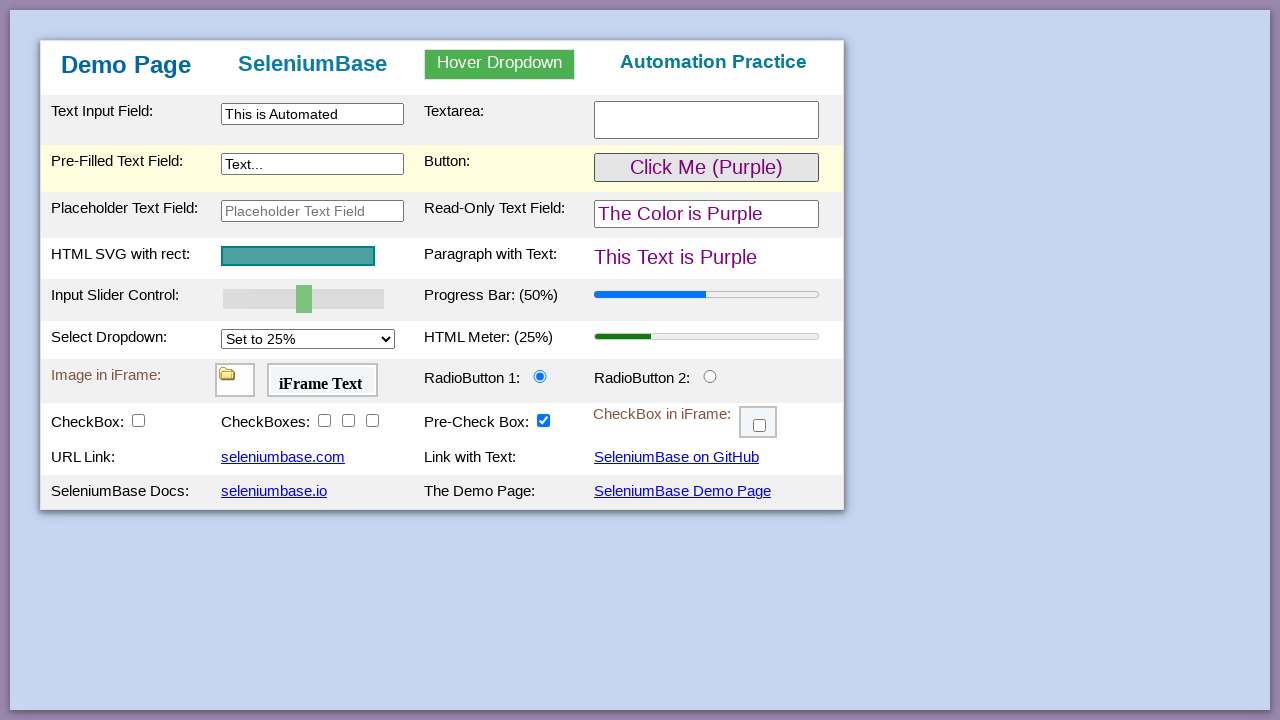

Clicked on SeleniumBase Demo Page link at (682, 491) on text=SeleniumBase Demo Page
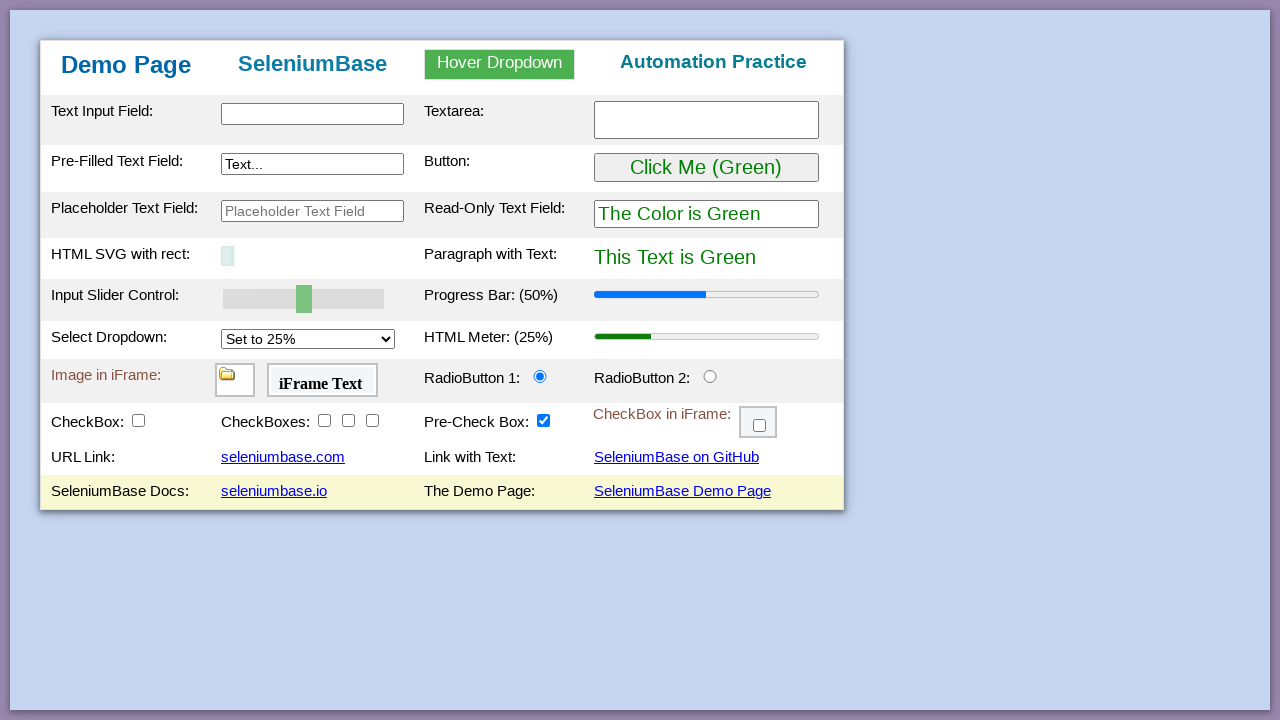

Verified h1 element contains exact text 'Demo Page'
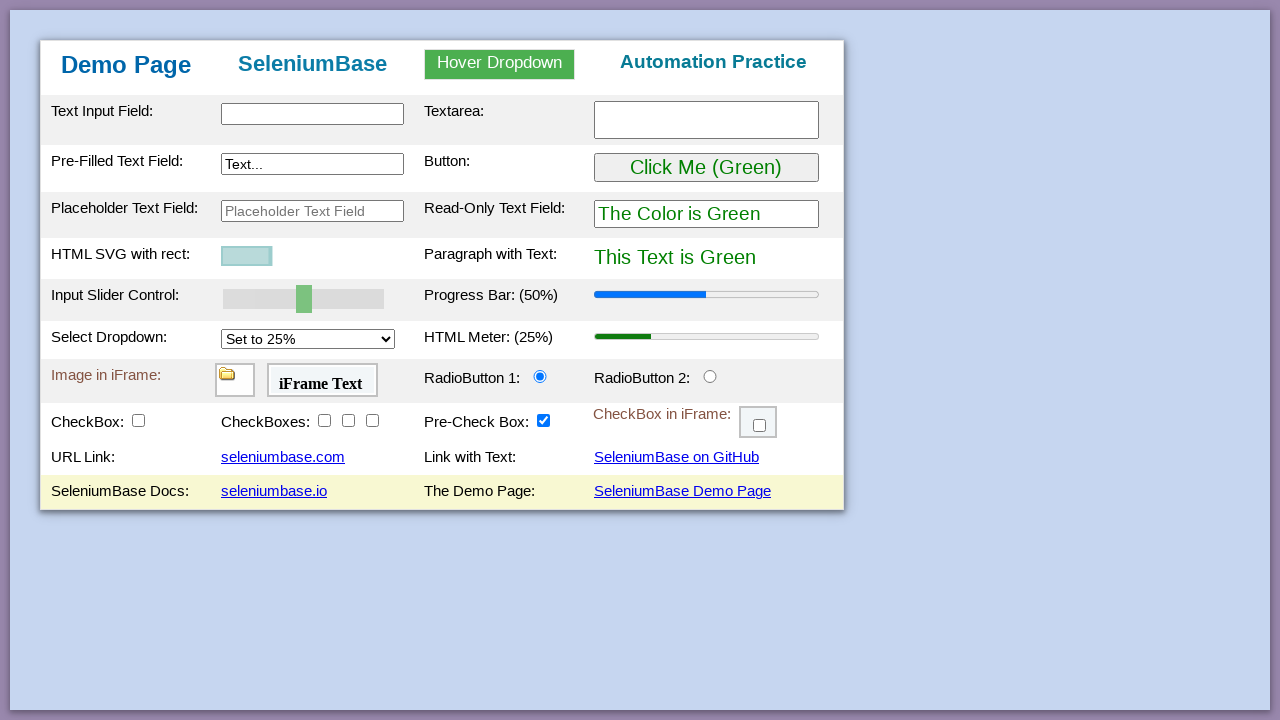

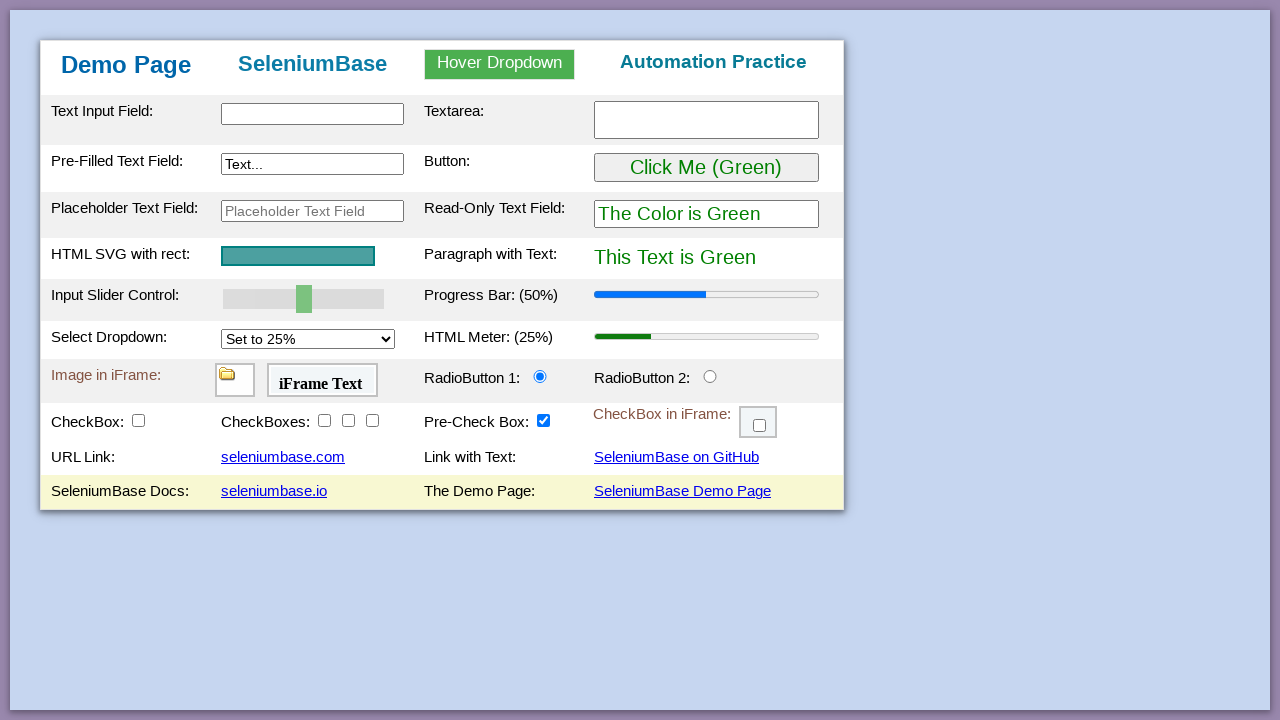